Tests the "Get Started" link on the Playwright homepage by clicking it and verifying the URL contains "intro"

Starting URL: https://playwright.dev/

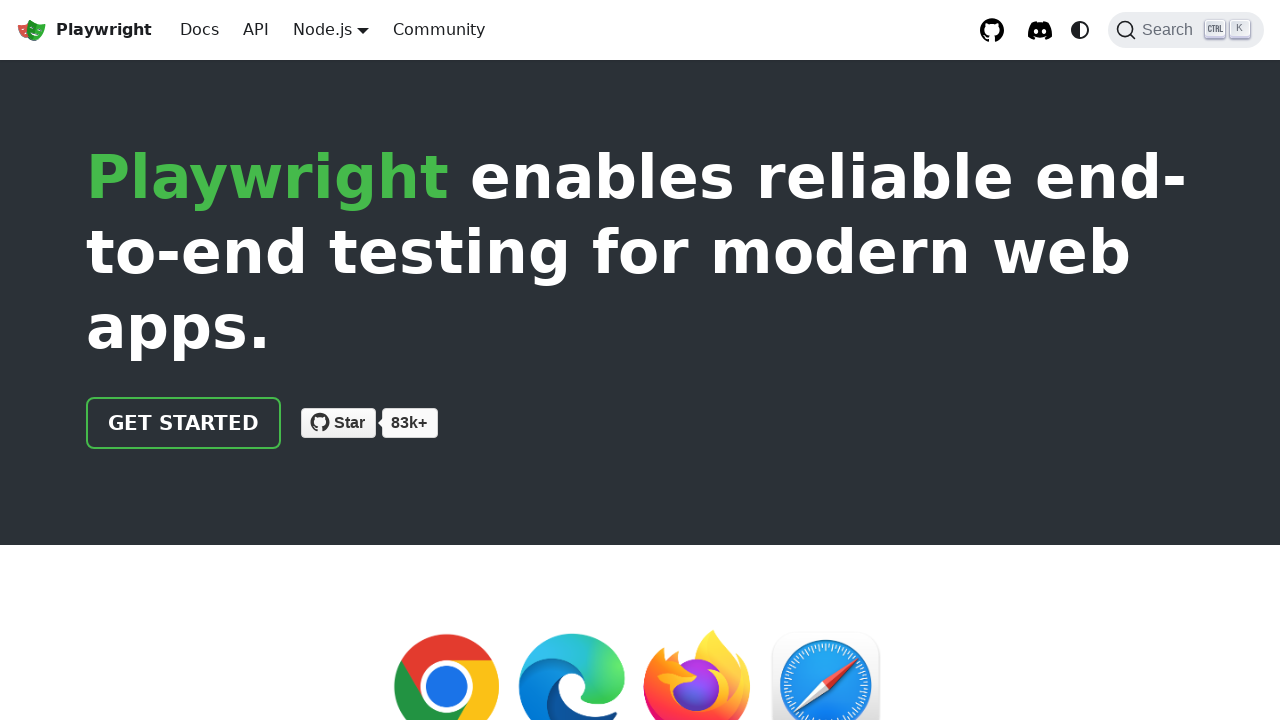

Clicked the 'Get started' link at (184, 423) on internal:role=link[name="Get started"i]
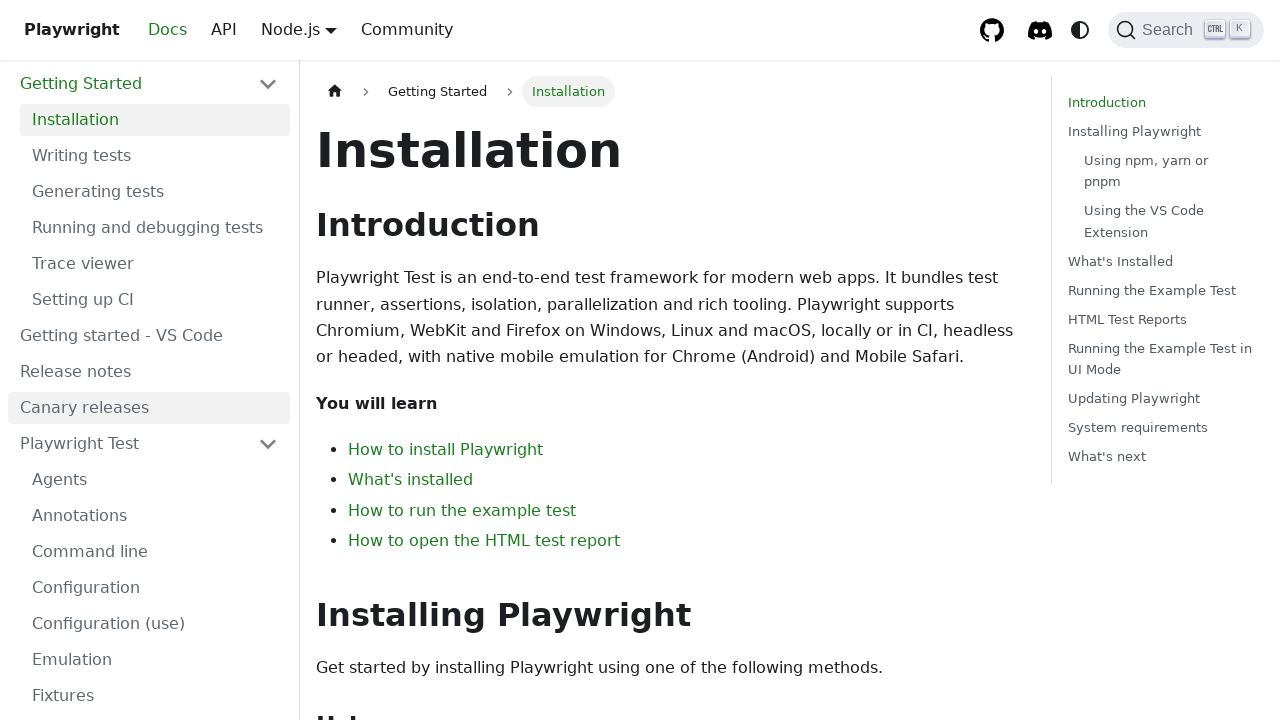

Waited for navigation and verified URL contains 'intro'
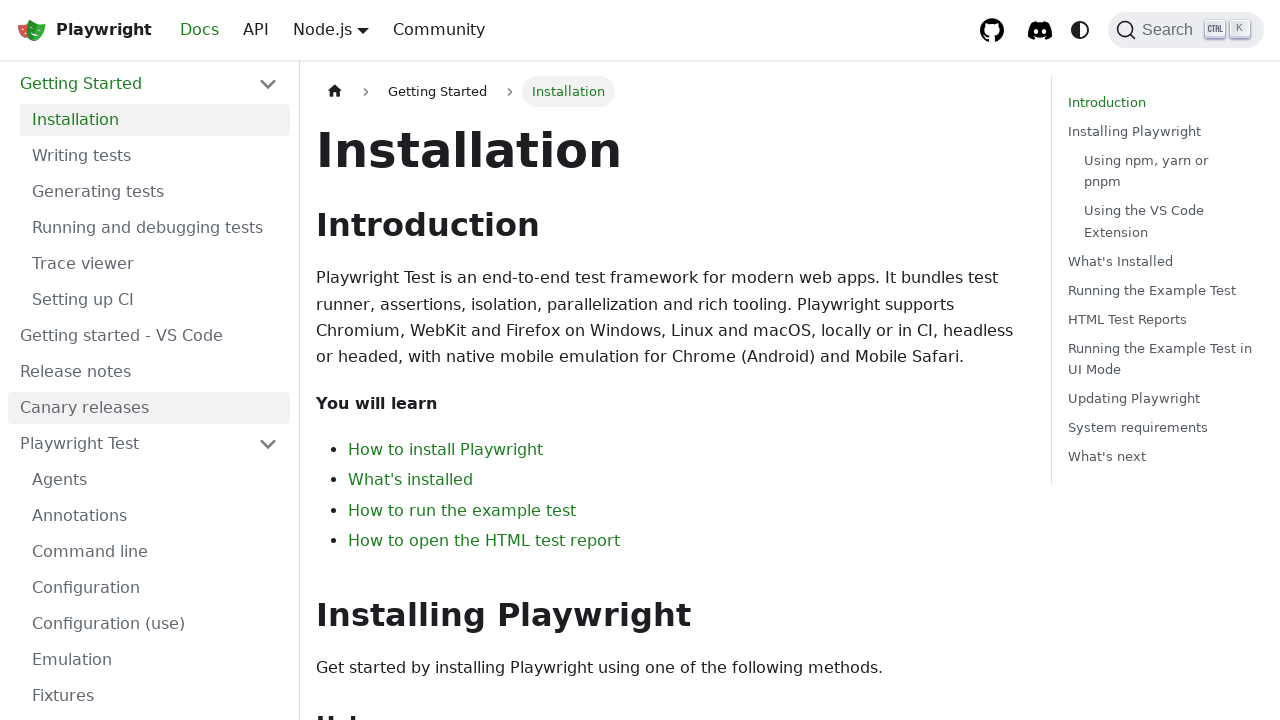

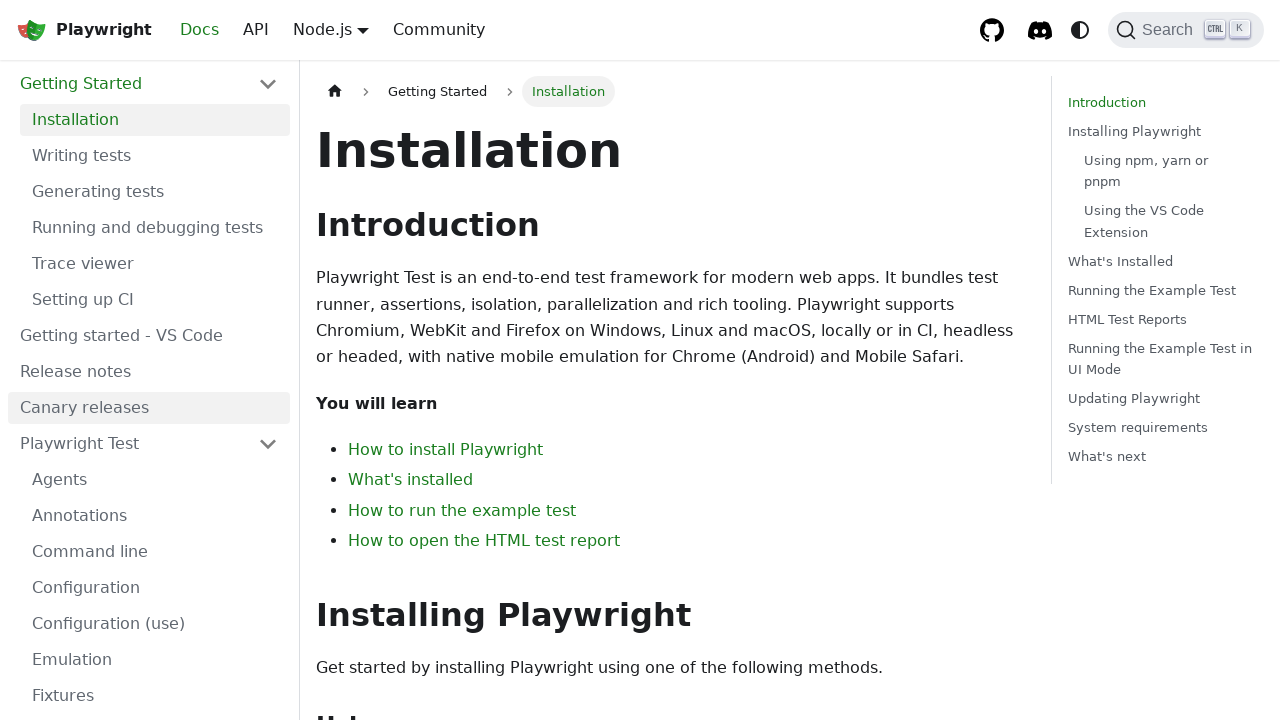